Tests file download functionality by navigating to a download page, clicking on a download link, and verifying a file is downloaded successfully.

Starting URL: https://the-internet.herokuapp.com/download

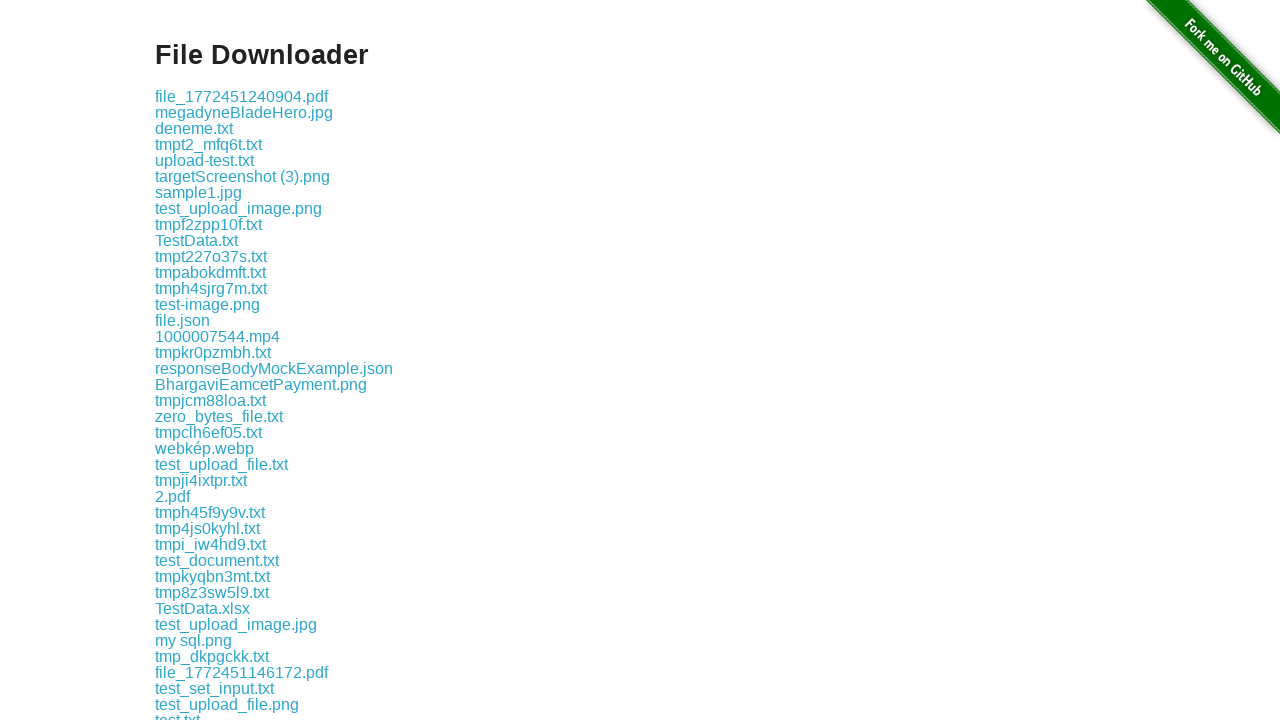

Clicked the first download link on the page at (242, 96) on .example a
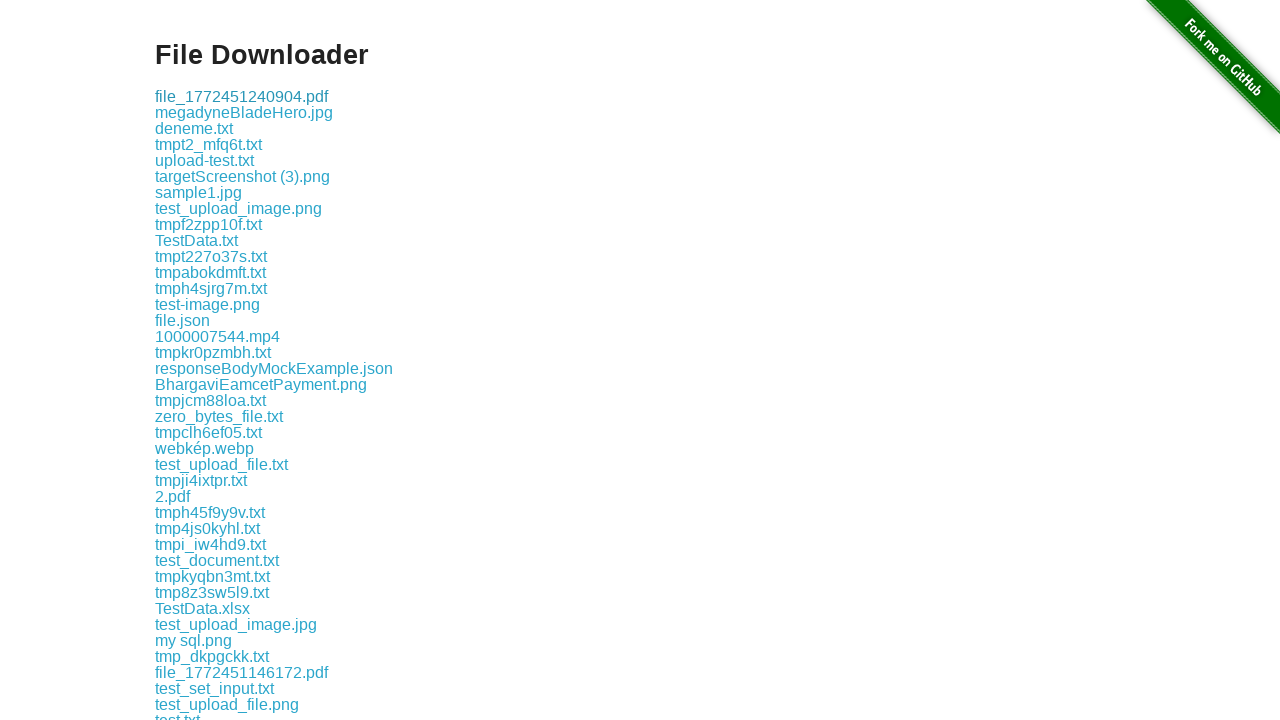

Waited 3 seconds for download to complete
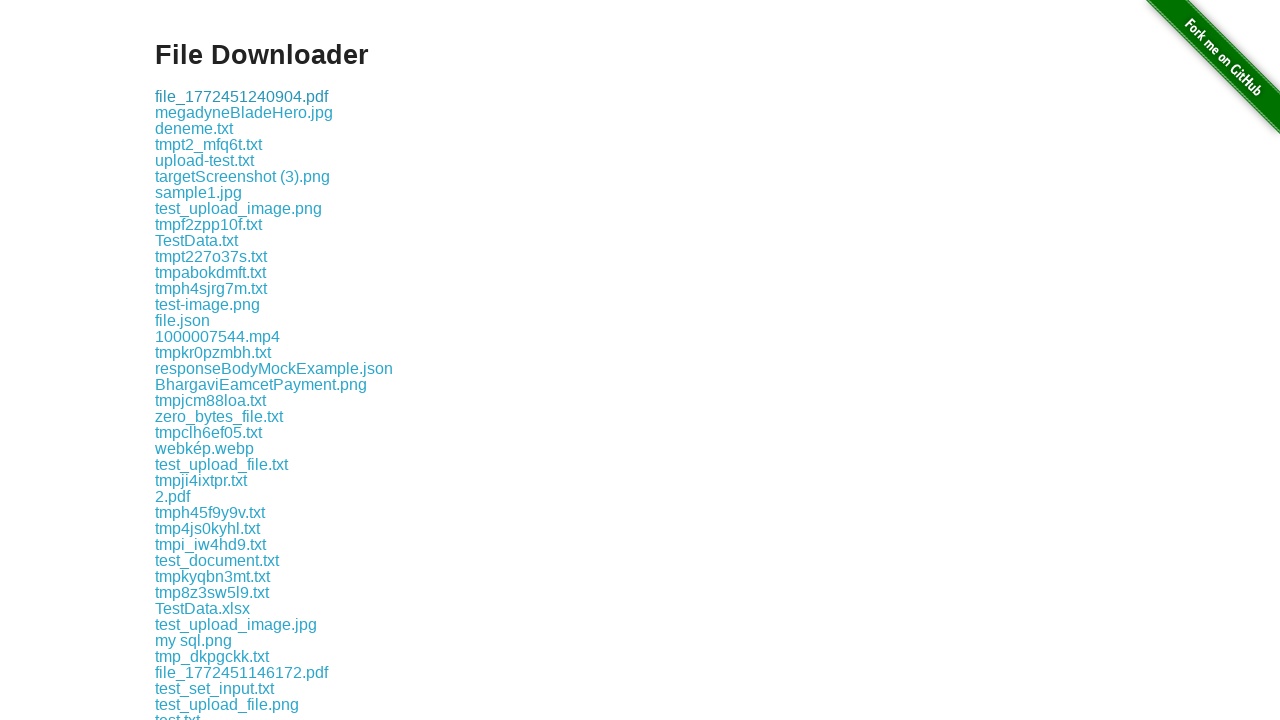

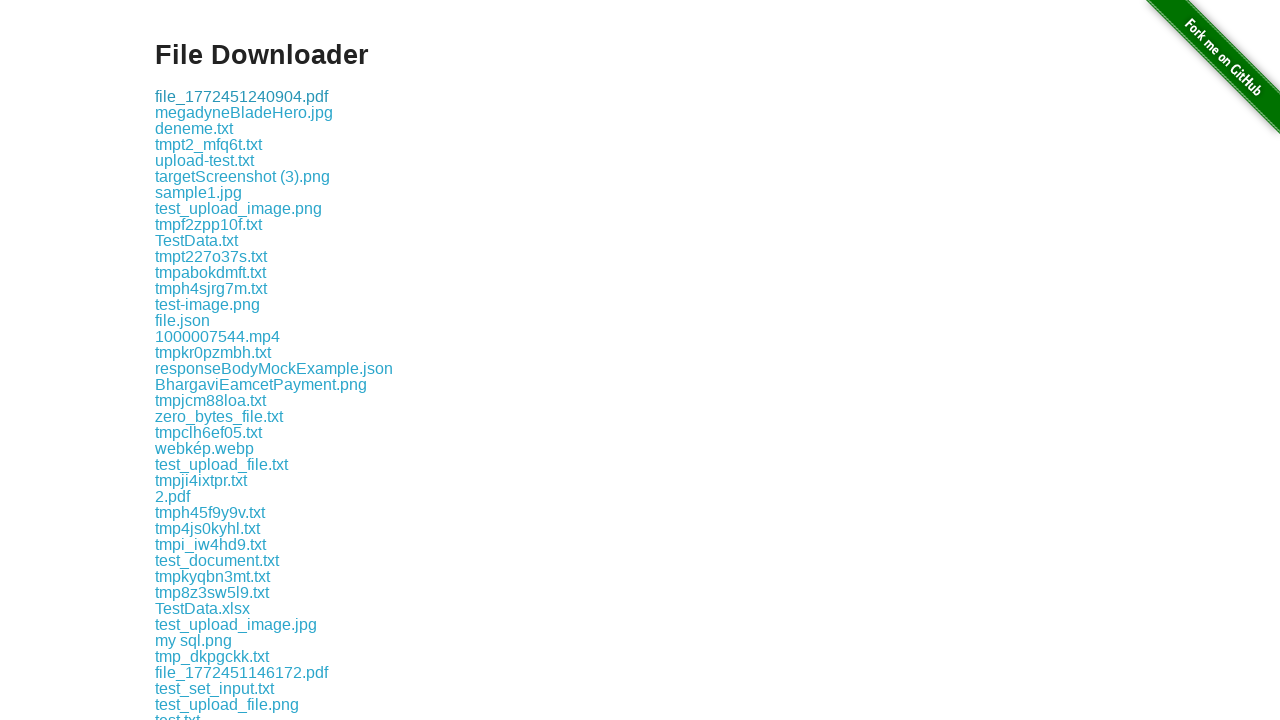